Tests product search functionality by typing a search query, verifying the number of visible products, and adding a product to cart

Starting URL: https://rahulshettyacademy.com/seleniumPractise/#/

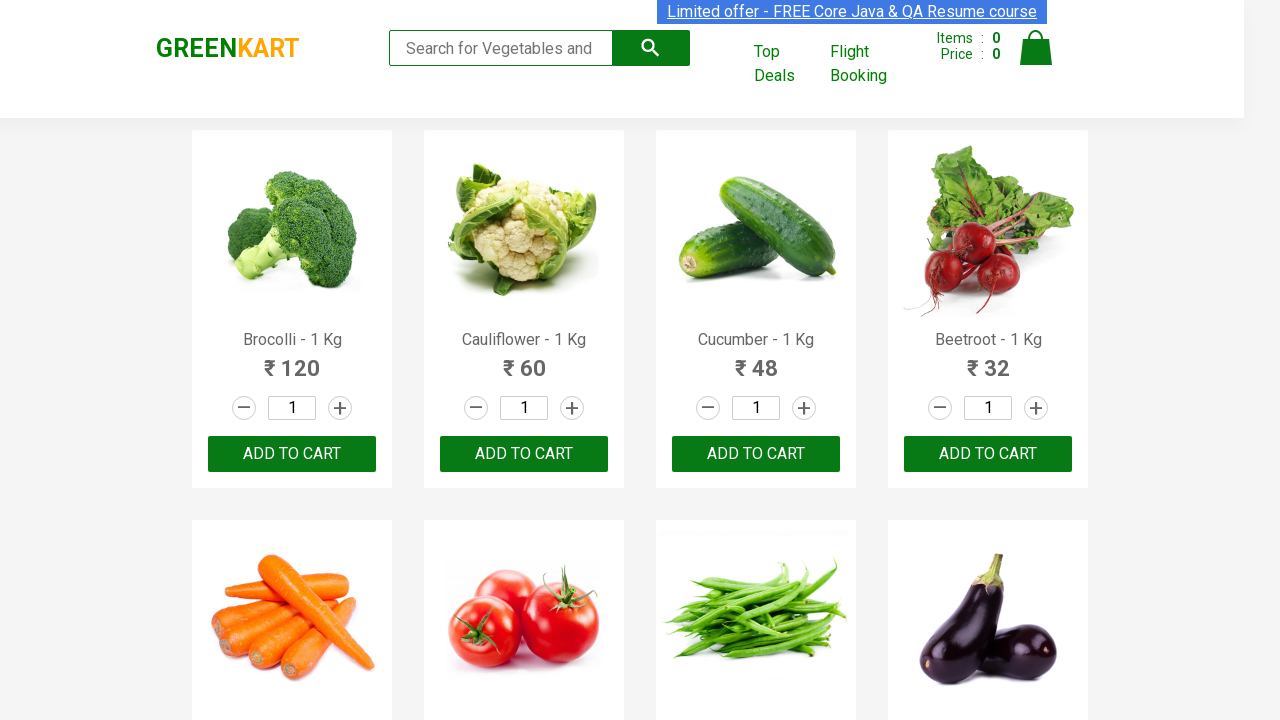

Filled search field with 'ca' on .search-keyword
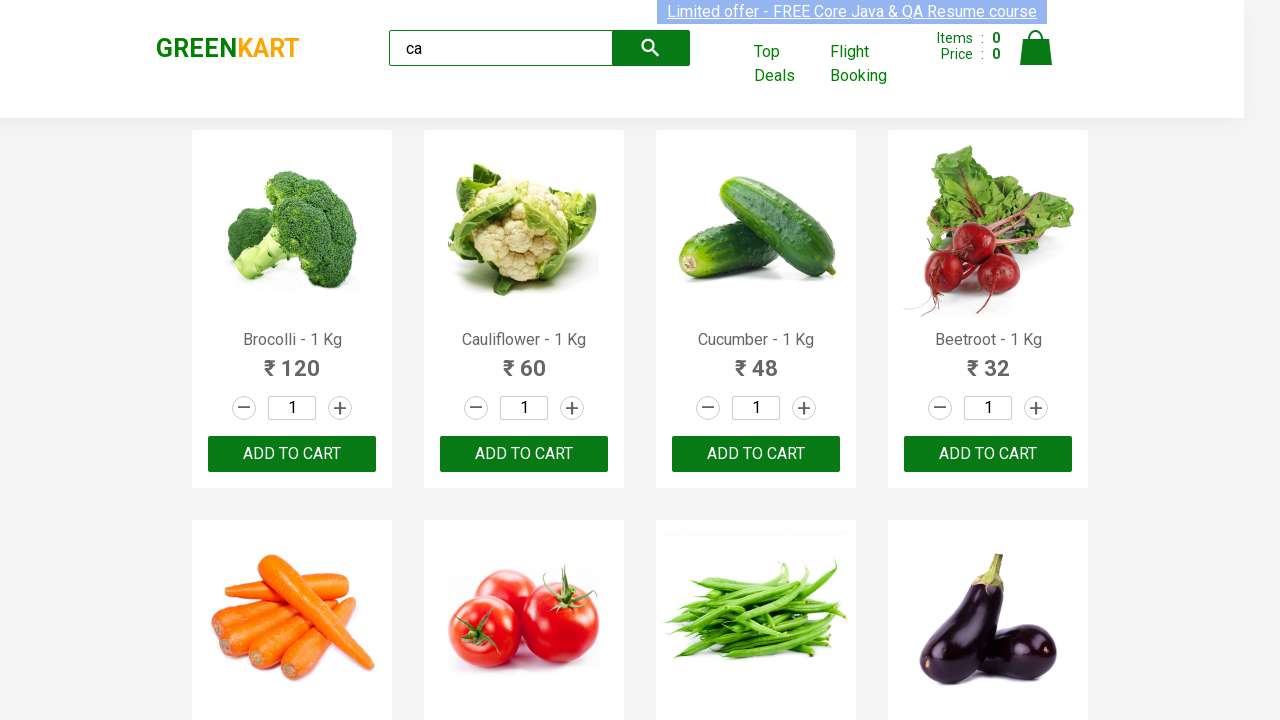

Waited 2 seconds for search results to load
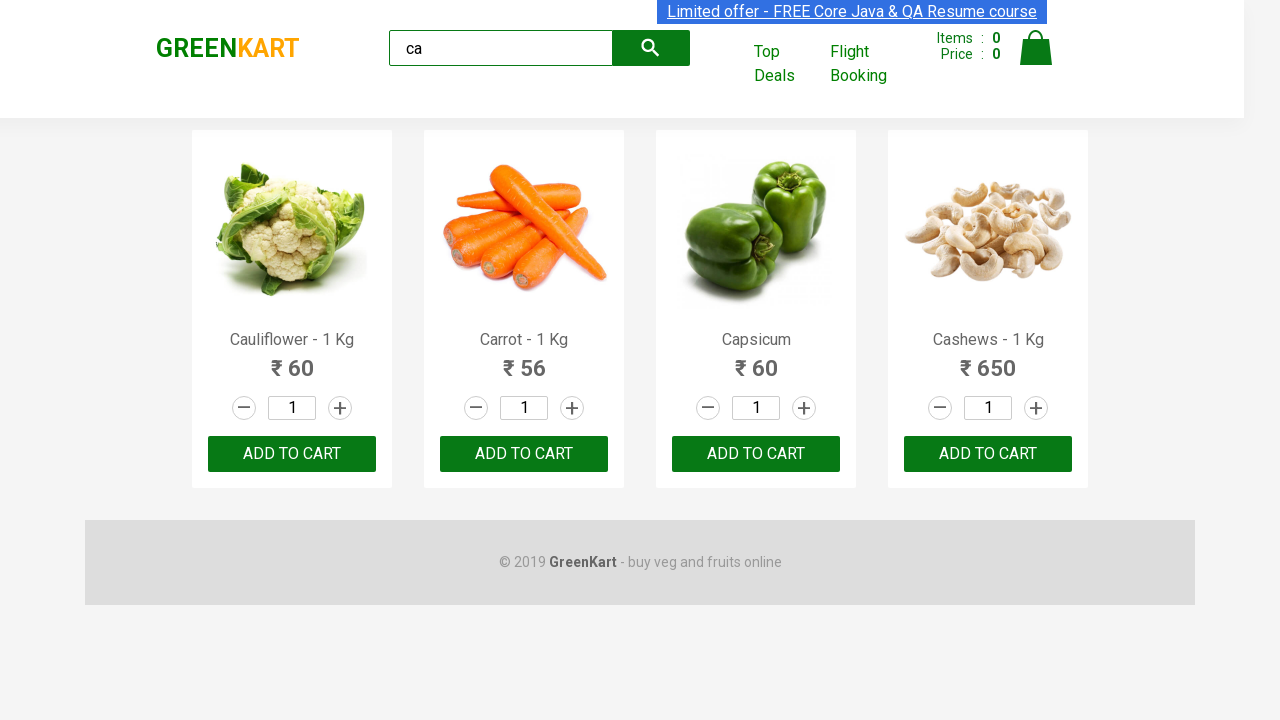

Verified visible products are displayed on the page
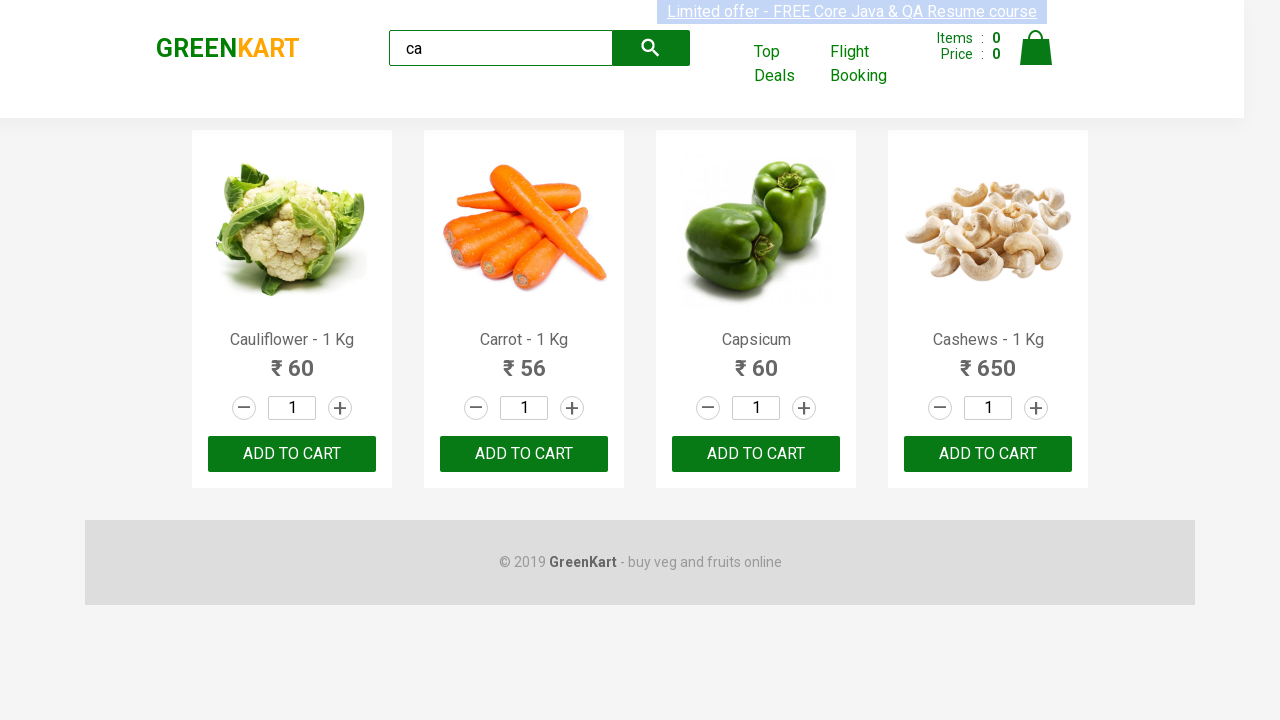

Clicked ADD TO CART button on the third product at (756, 454) on .products .product >> nth=2 >> text=ADD TO CART
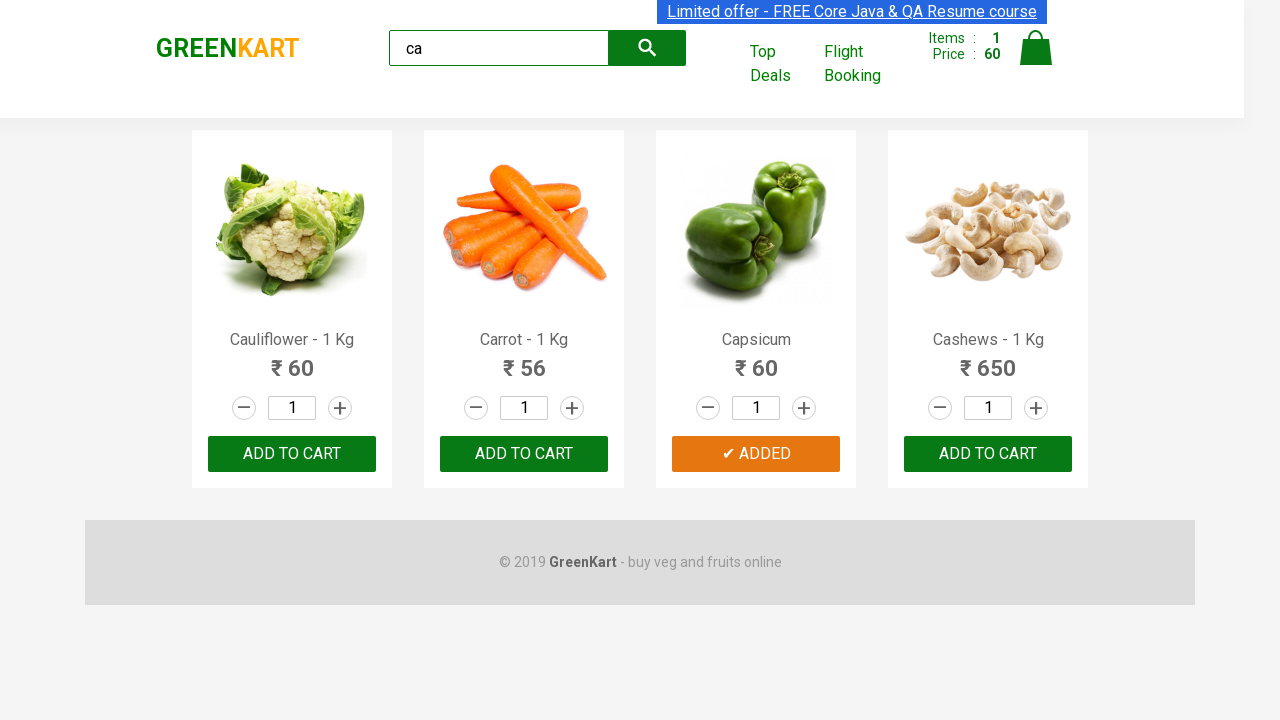

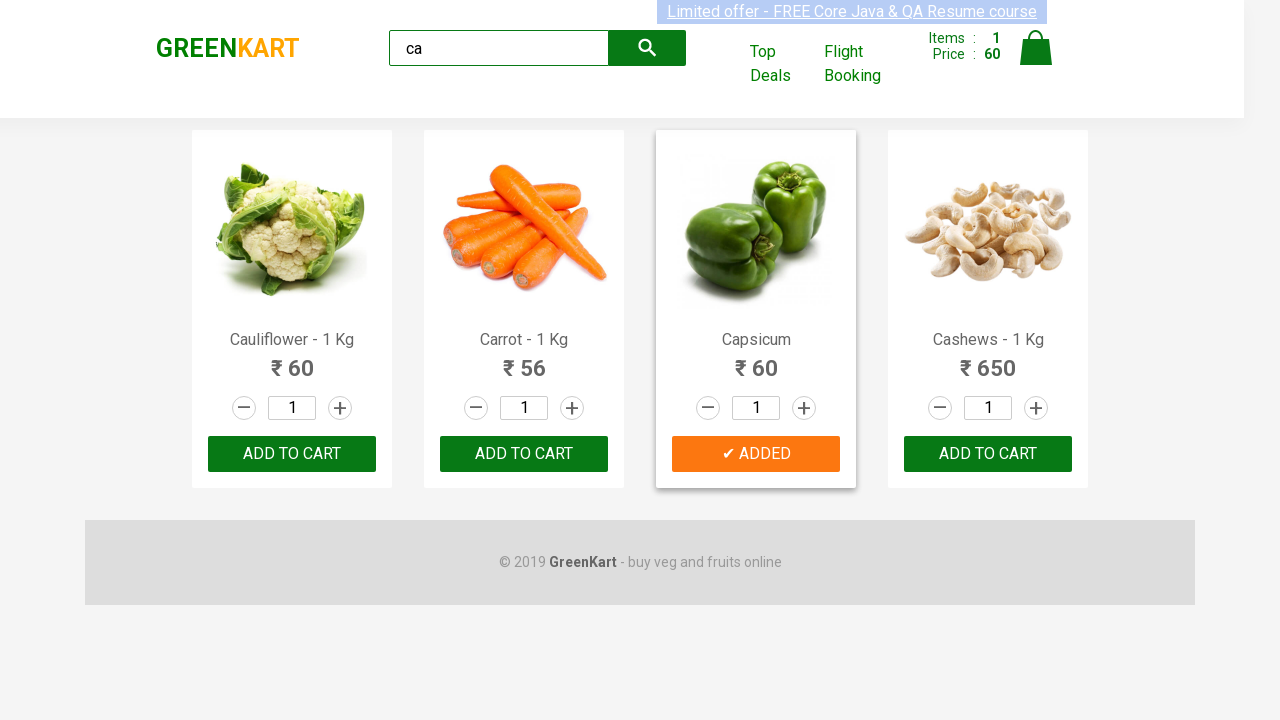